Tests custom dropdown selection functionality by clicking on the dropdown and selecting items "5" and "10" from a jQuery UI selectmenu

Starting URL: https://jqueryui.com/resources/demos/selectmenu/default.html

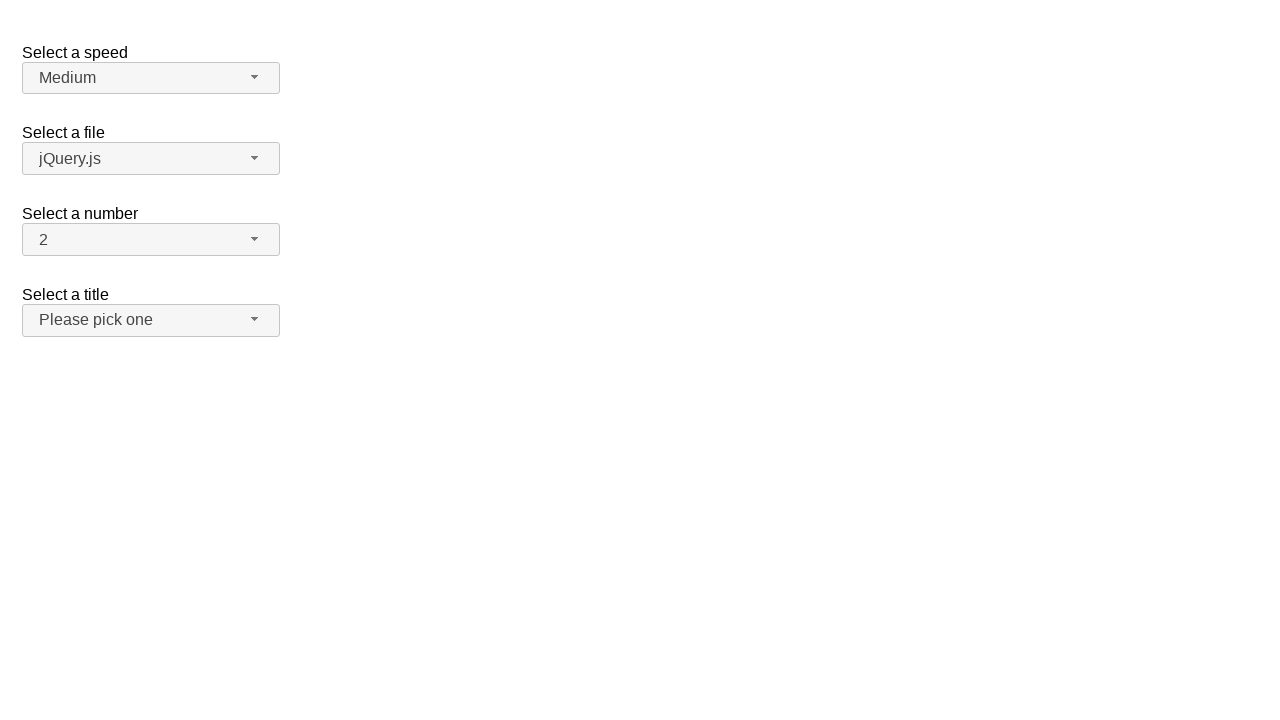

Clicked dropdown button to open the custom dropdown menu at (151, 240) on #number-button
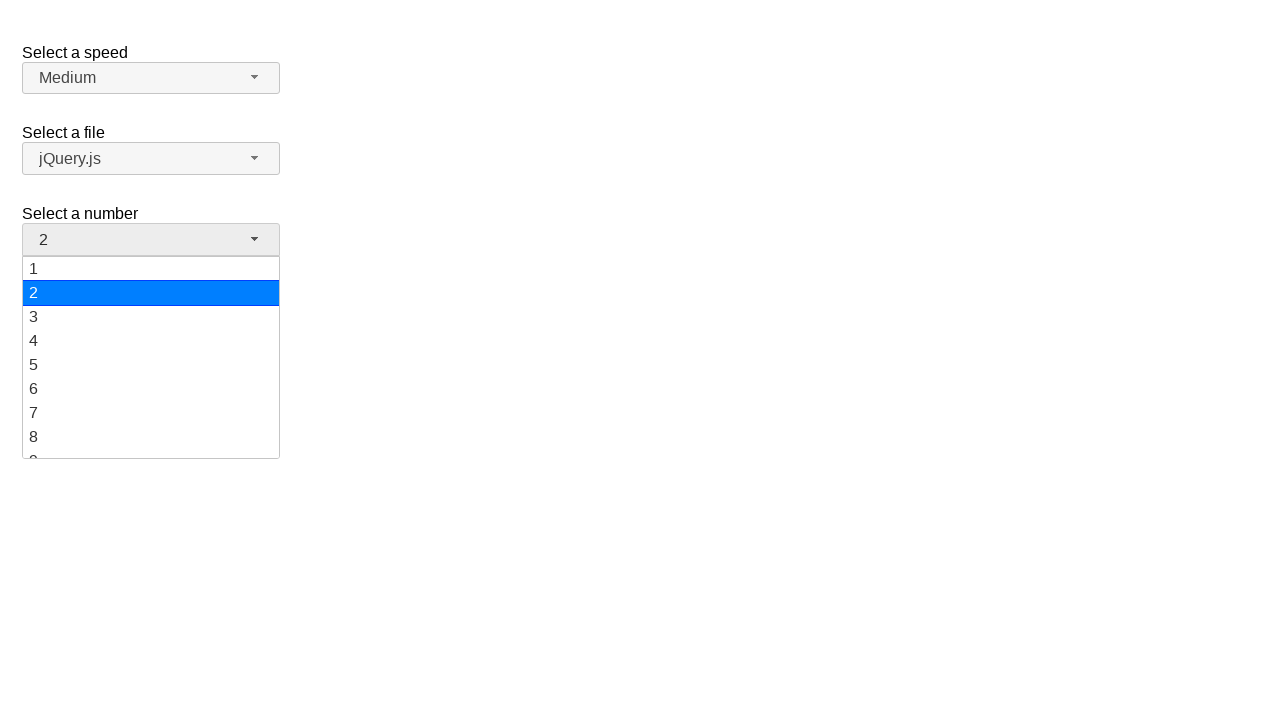

Dropdown menu items loaded and became visible
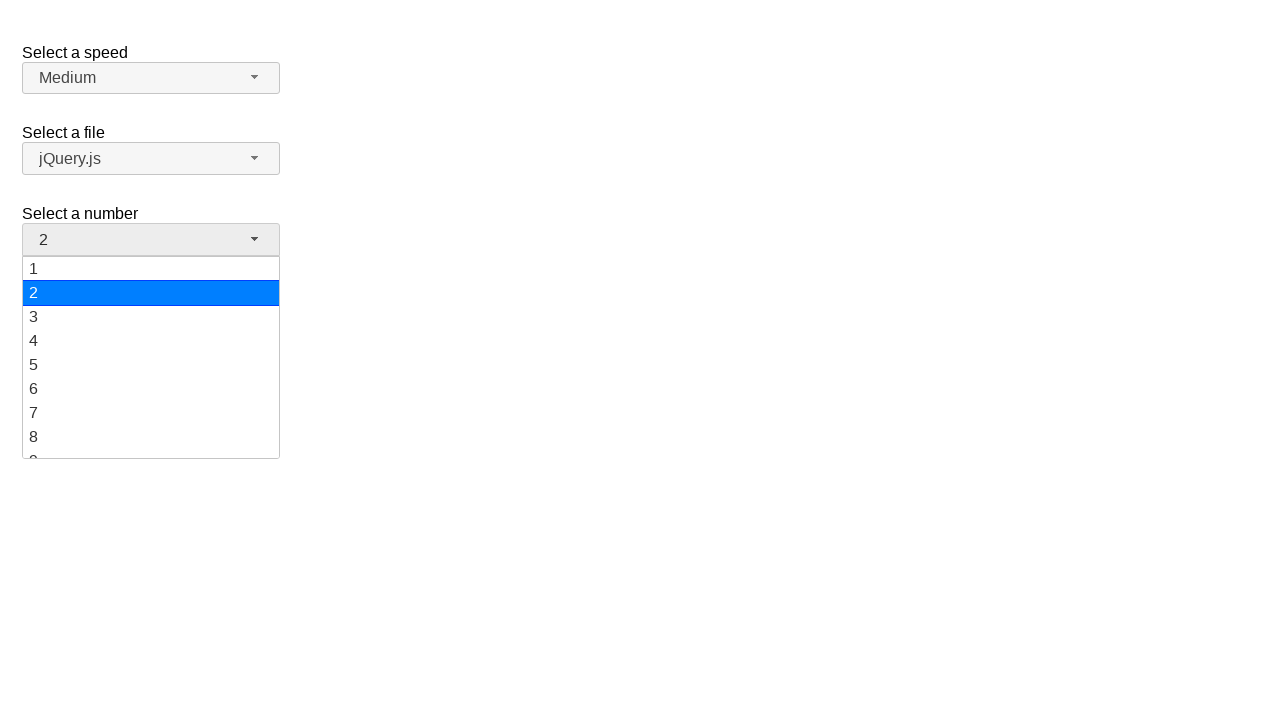

Selected item '5' from the dropdown menu at (151, 365) on ul#number-menu>li>div:text('5')
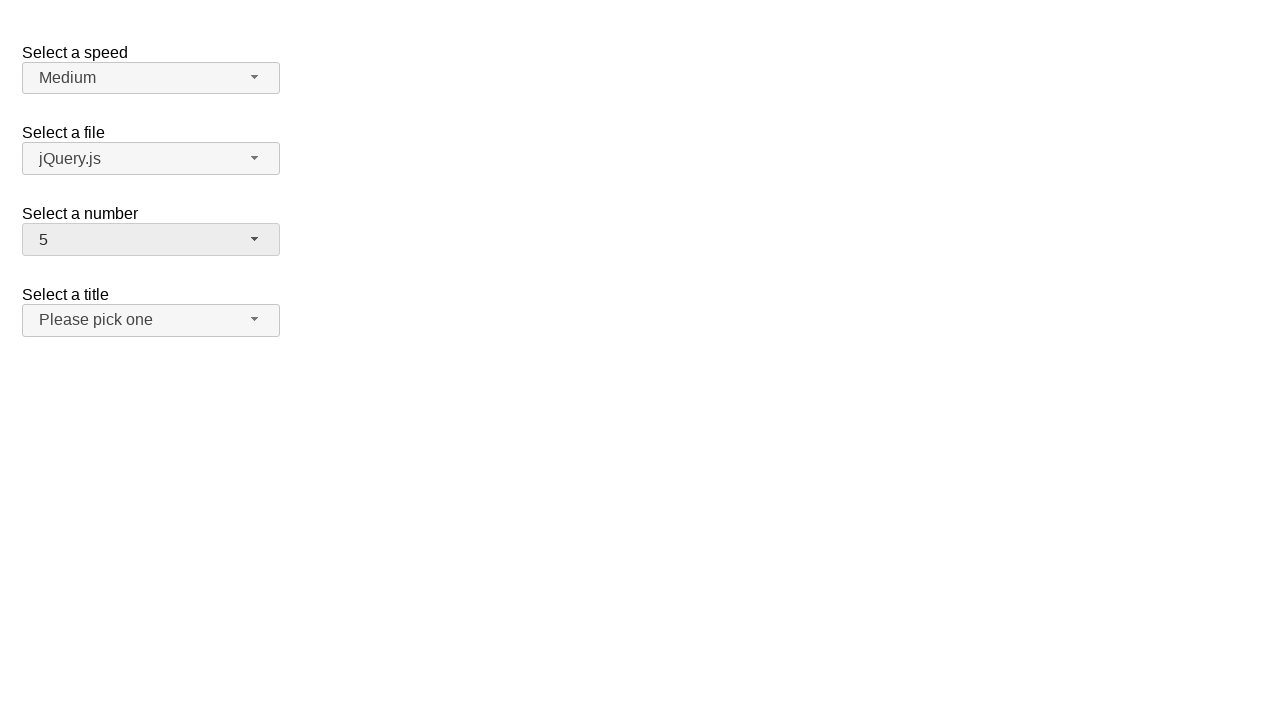

Clicked dropdown button to open the menu again at (151, 240) on #number-button
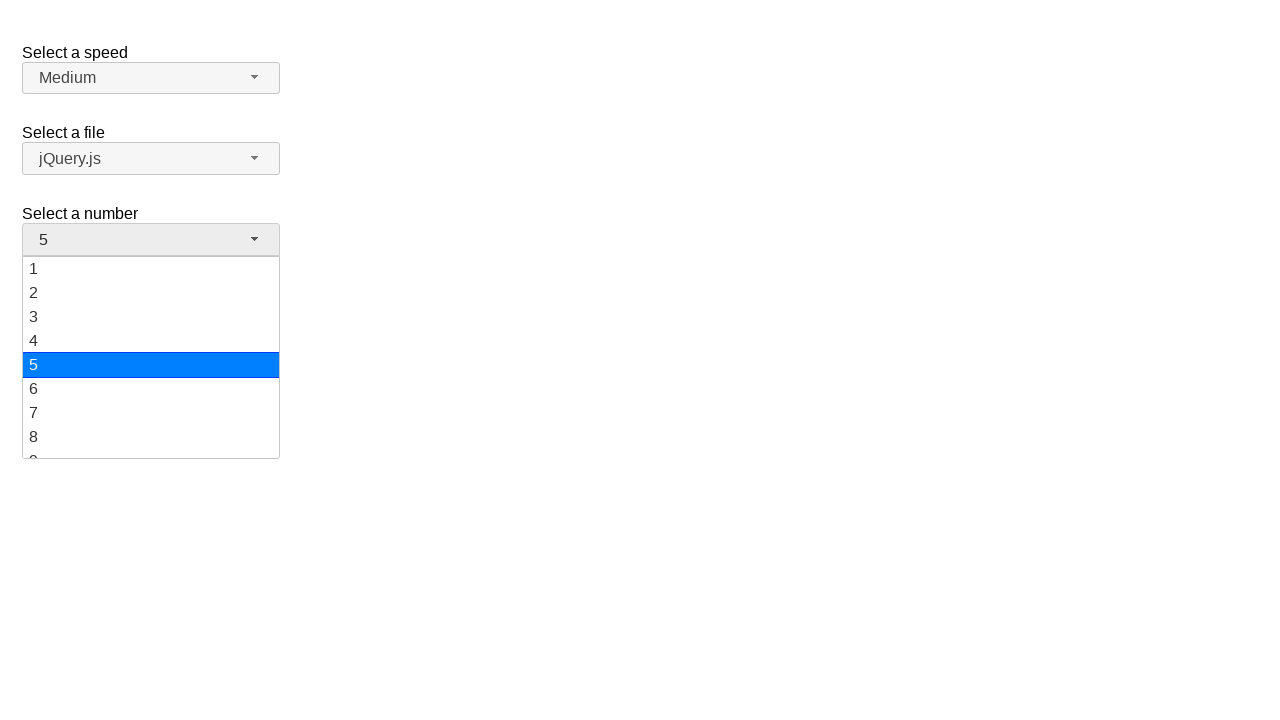

Dropdown menu items loaded again
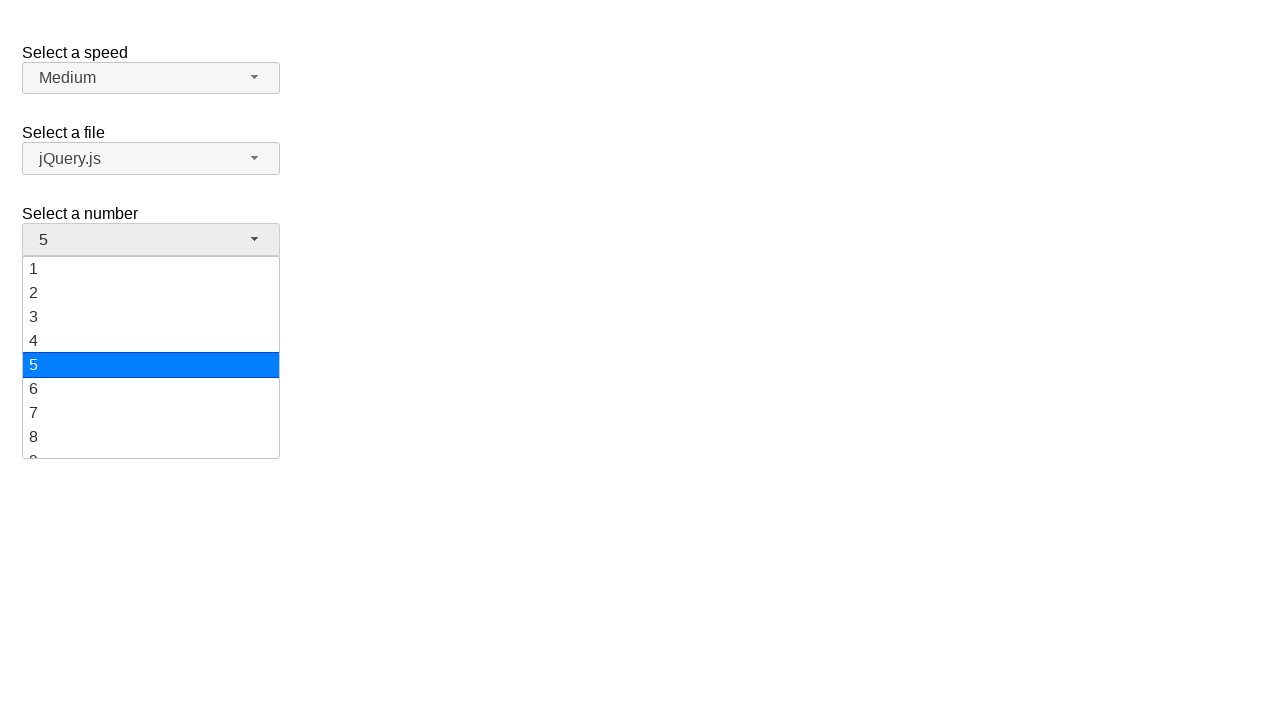

Selected item '10' from the dropdown menu at (151, 357) on ul#number-menu>li>div:text('10')
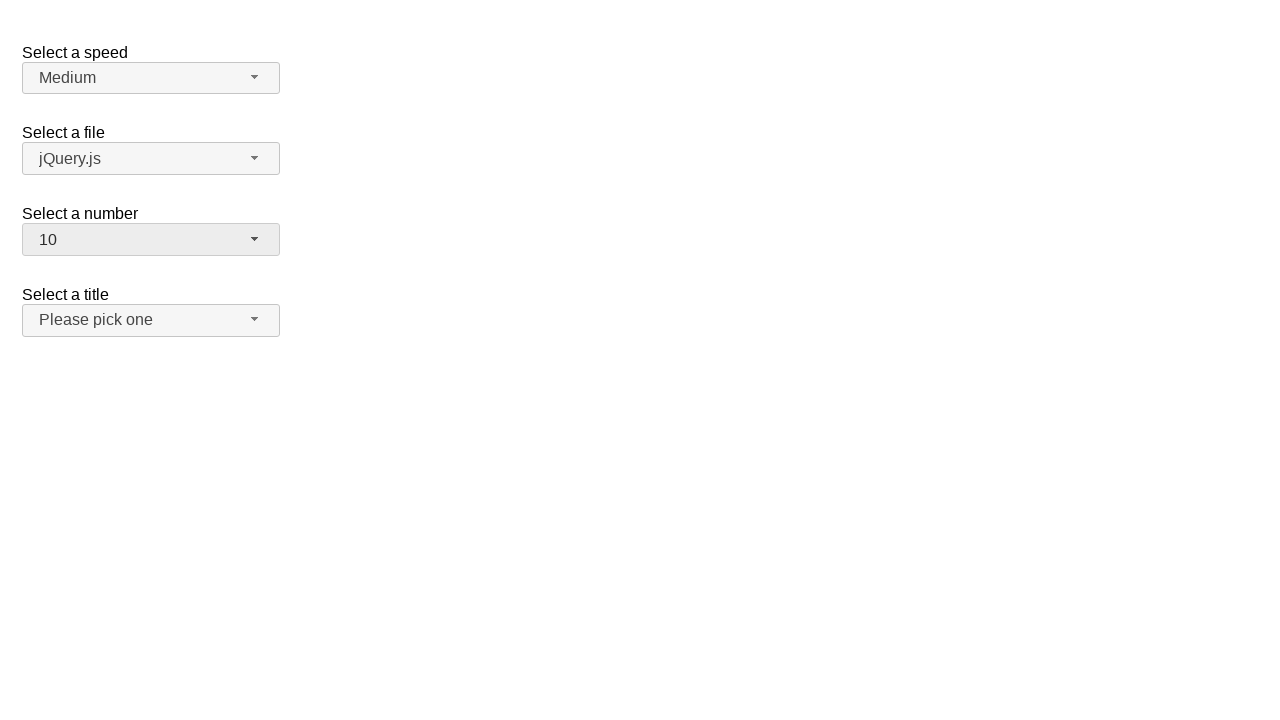

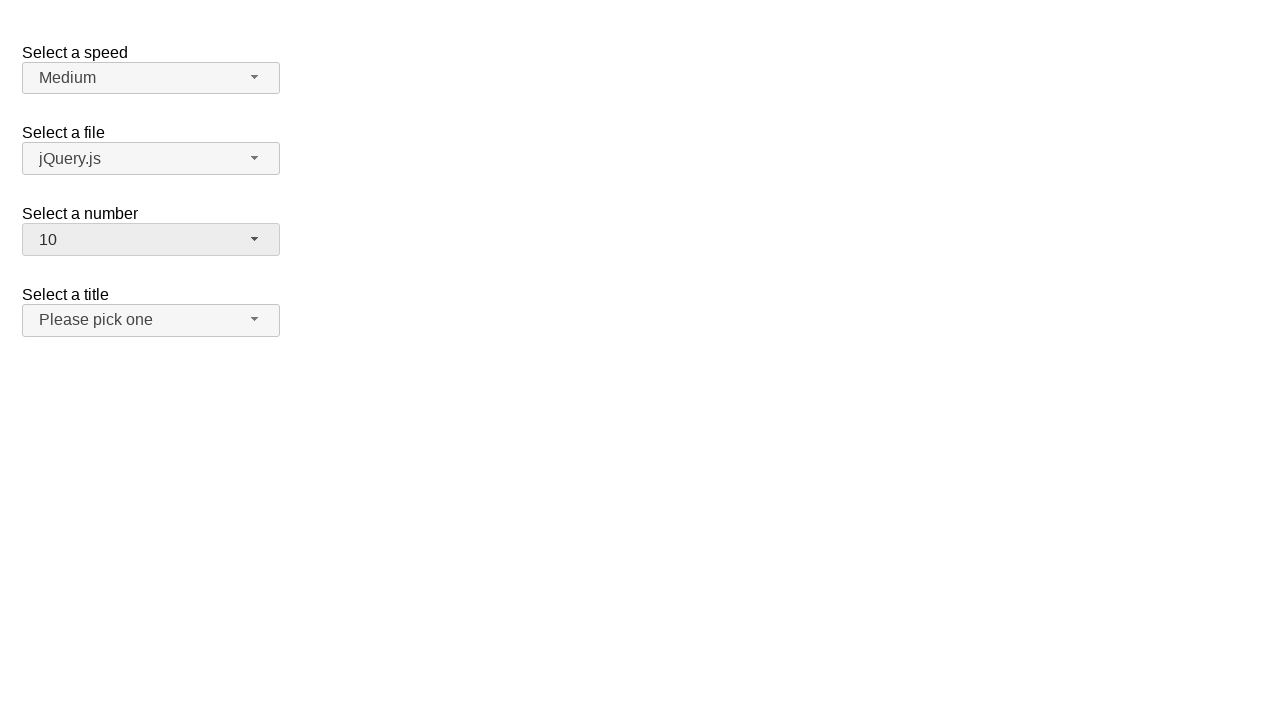